Tests various link functionalities including navigation, finding link destinations, checking for broken links, and counting links on a page

Starting URL: https://www.leafground.com/link.xhtml

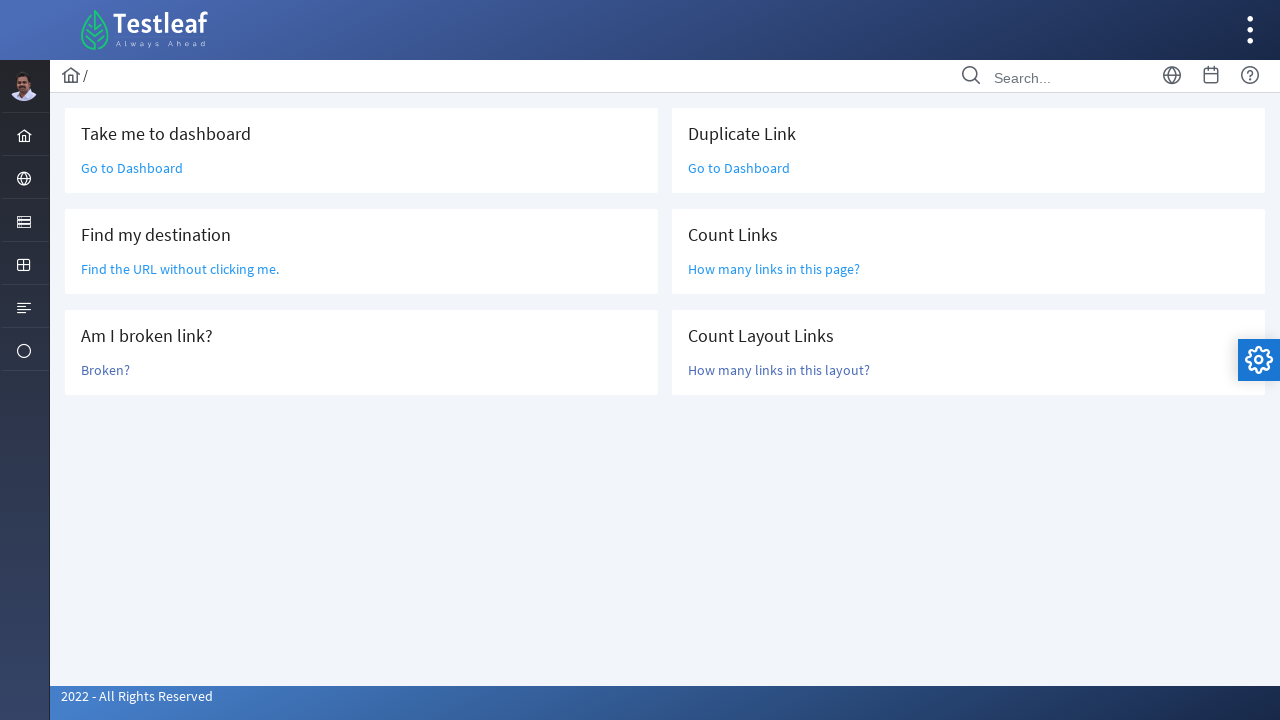

Clicked 'Go to Dashboard' link at (132, 168) on text=Go to Dashboard
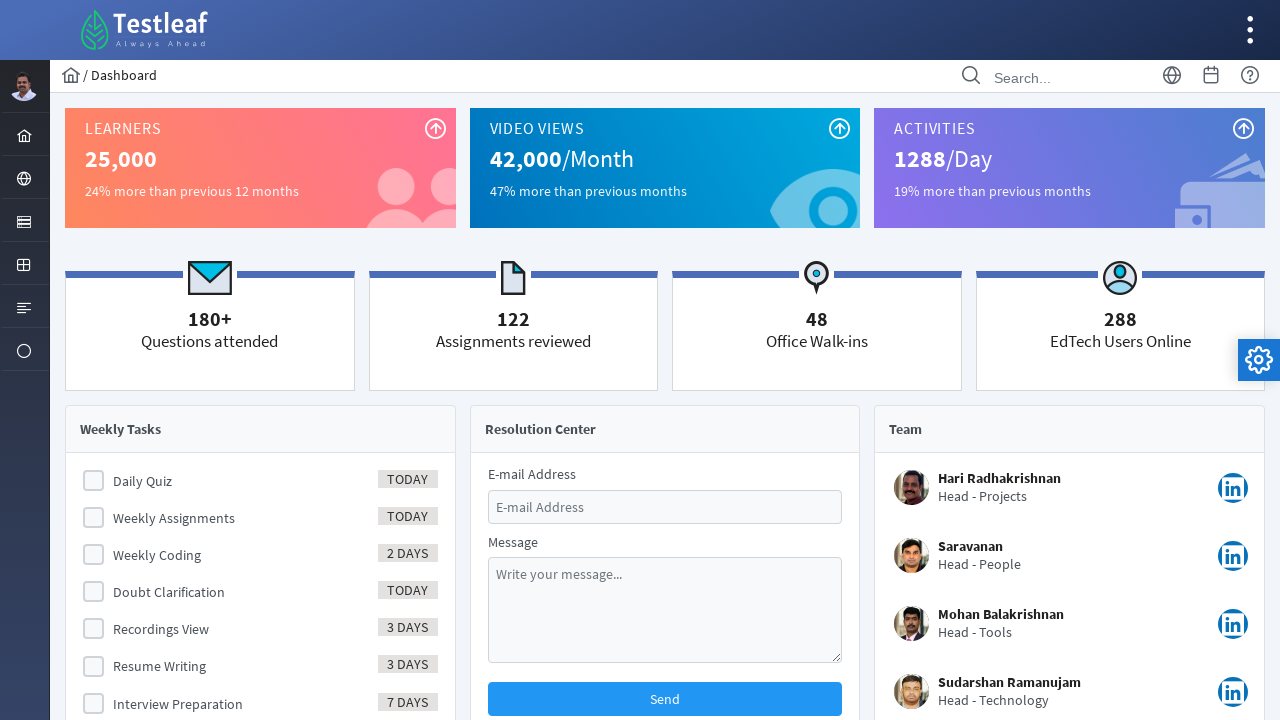

Navigated back to link testing page
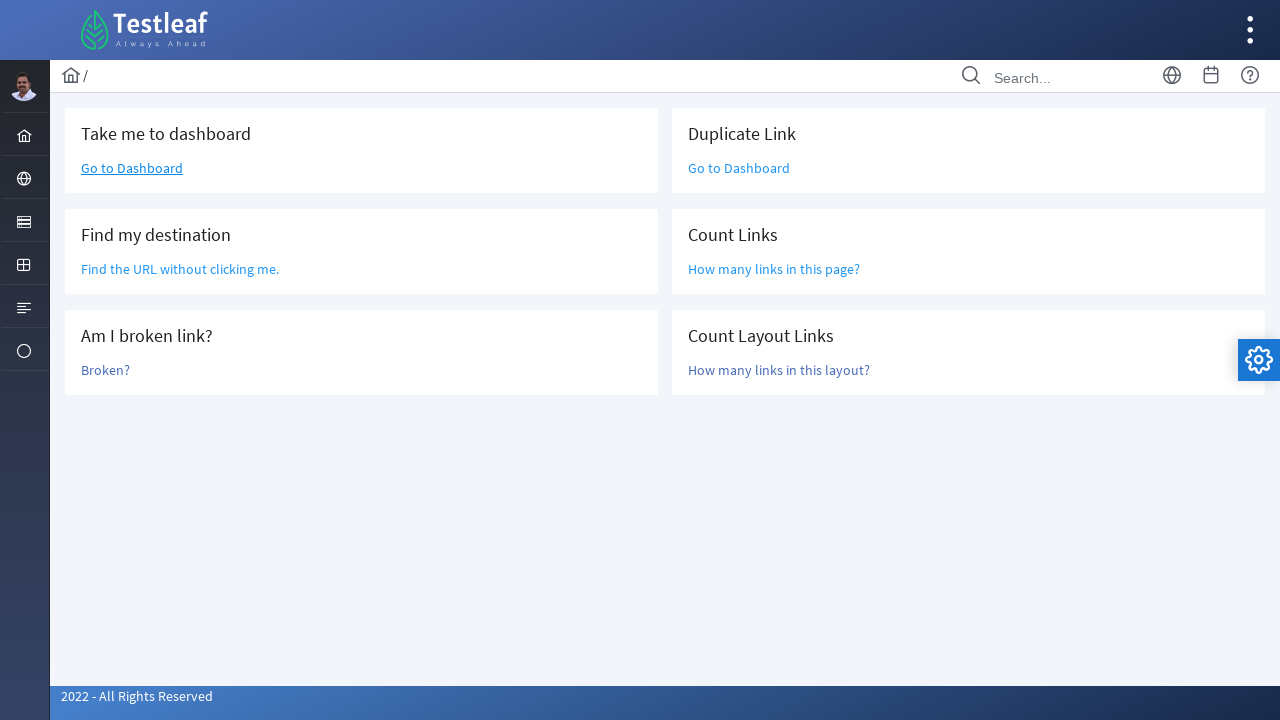

Located 'Find the URL' link element
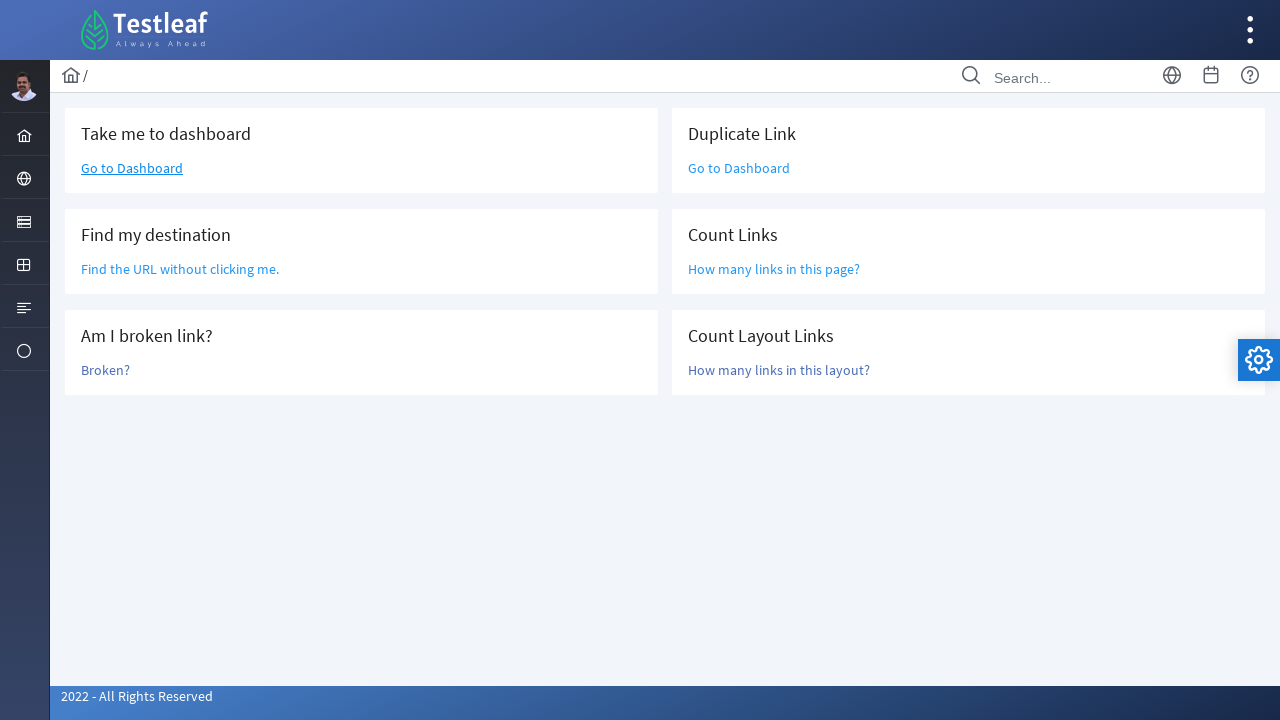

Retrieved href attribute value: /grid.xhtml
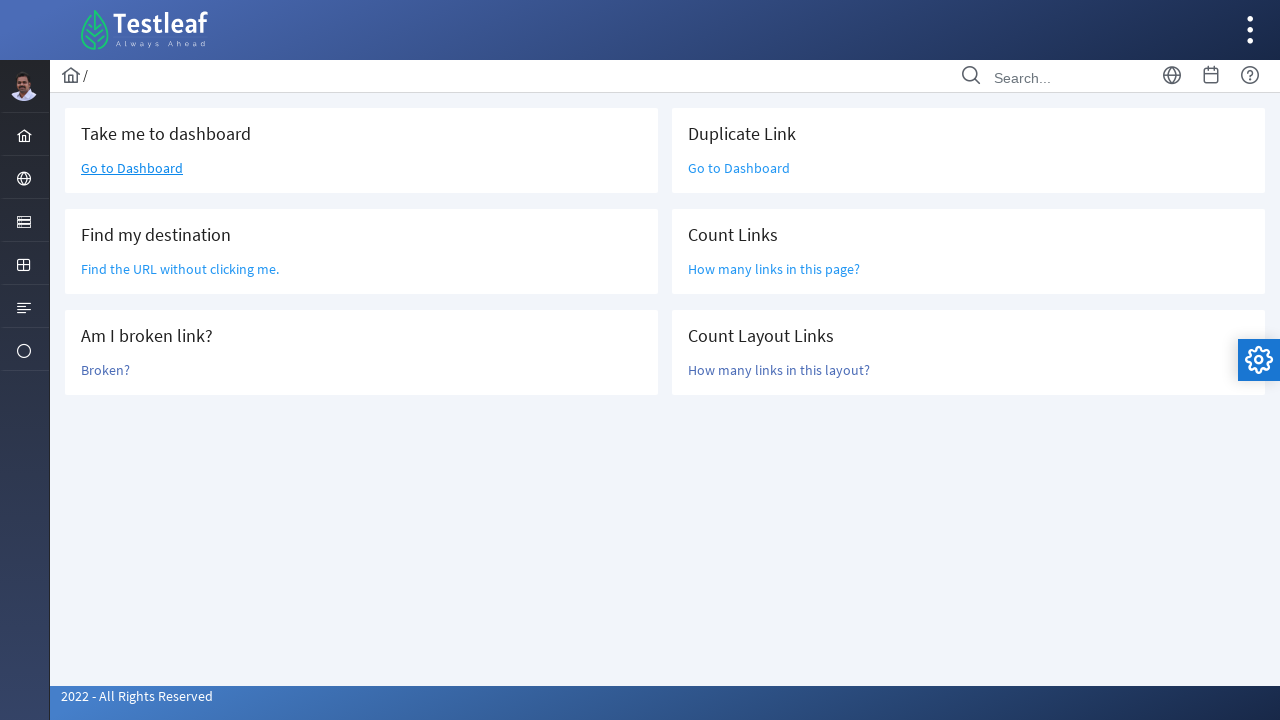

Clicked 'Broken?' link to check for broken link at (106, 370) on text=Broken?
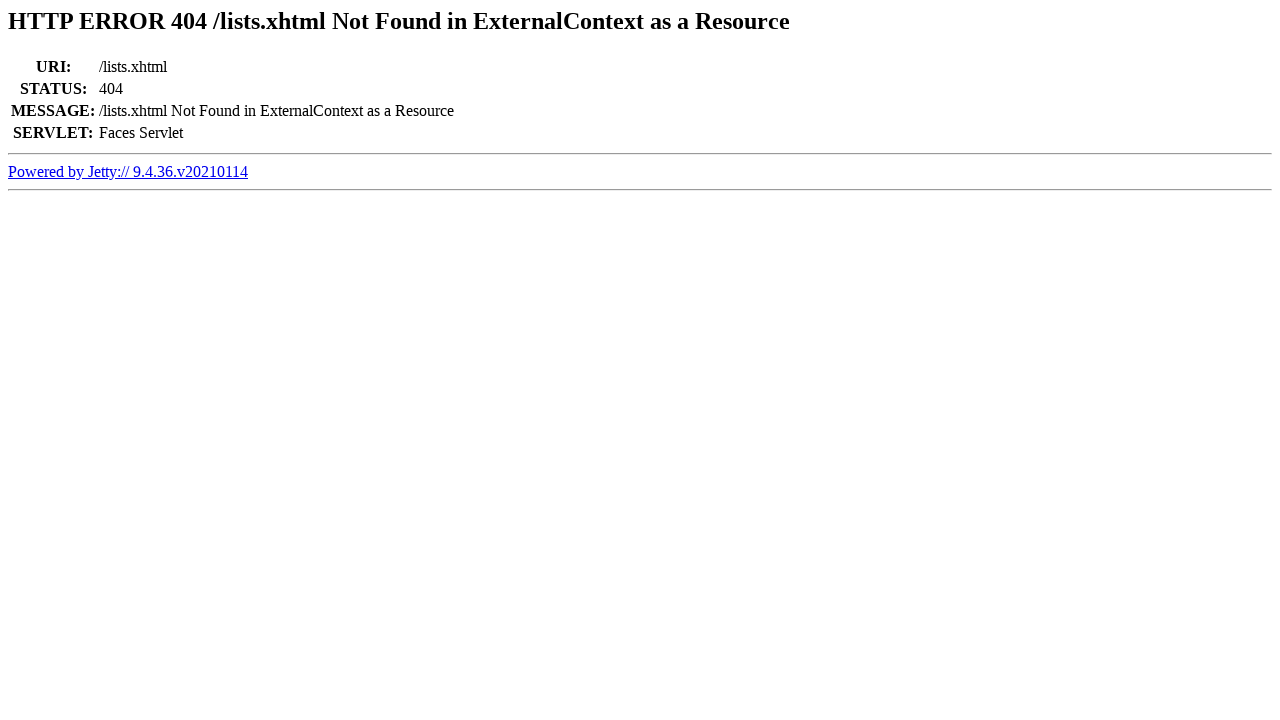

Retrieved page title: Error 404 /lists.xhtml Not Found in ExternalContext as a Resource
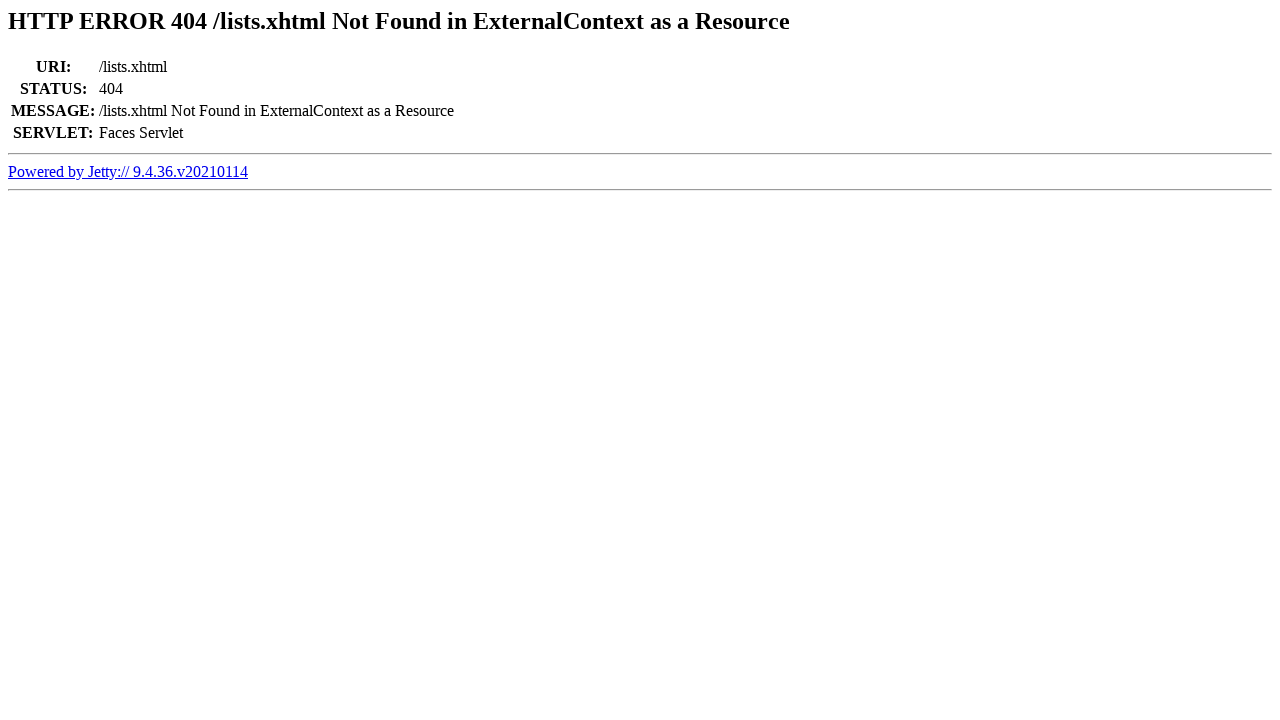

Navigated back from broken link page
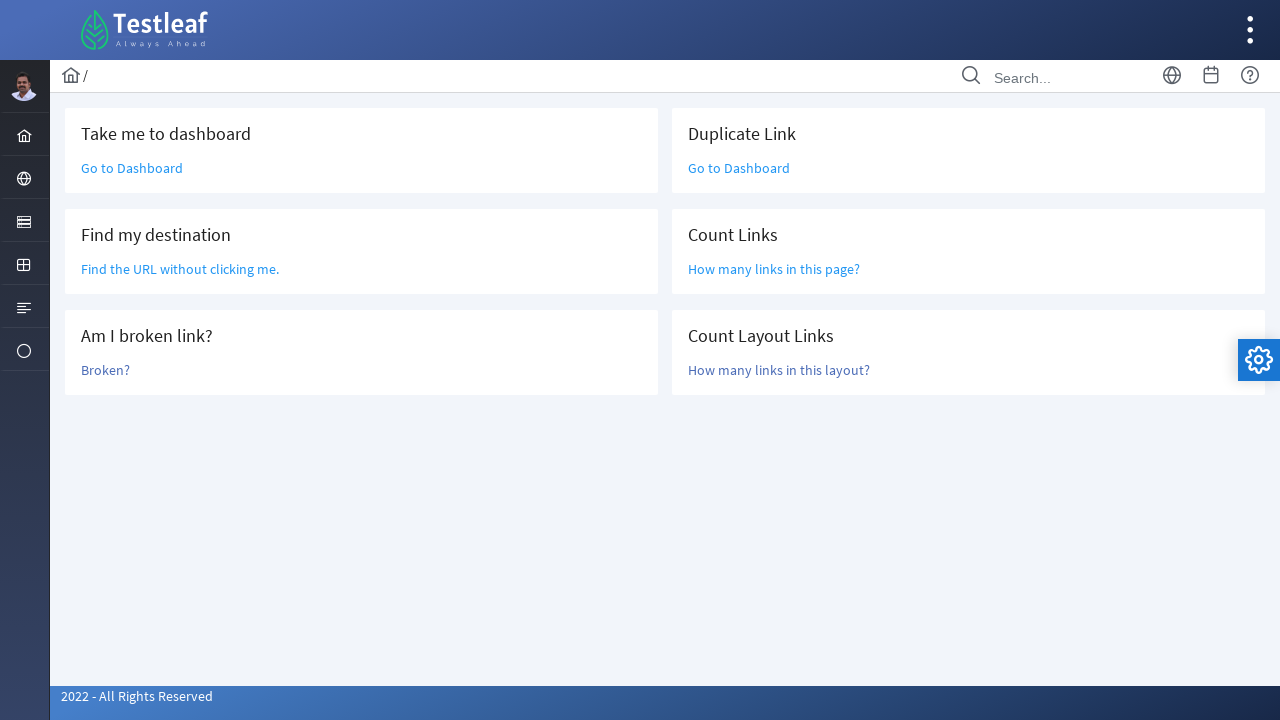

Clicked duplicate 'Go to Dashboard' link at (132, 168) on text=Go to Dashboard
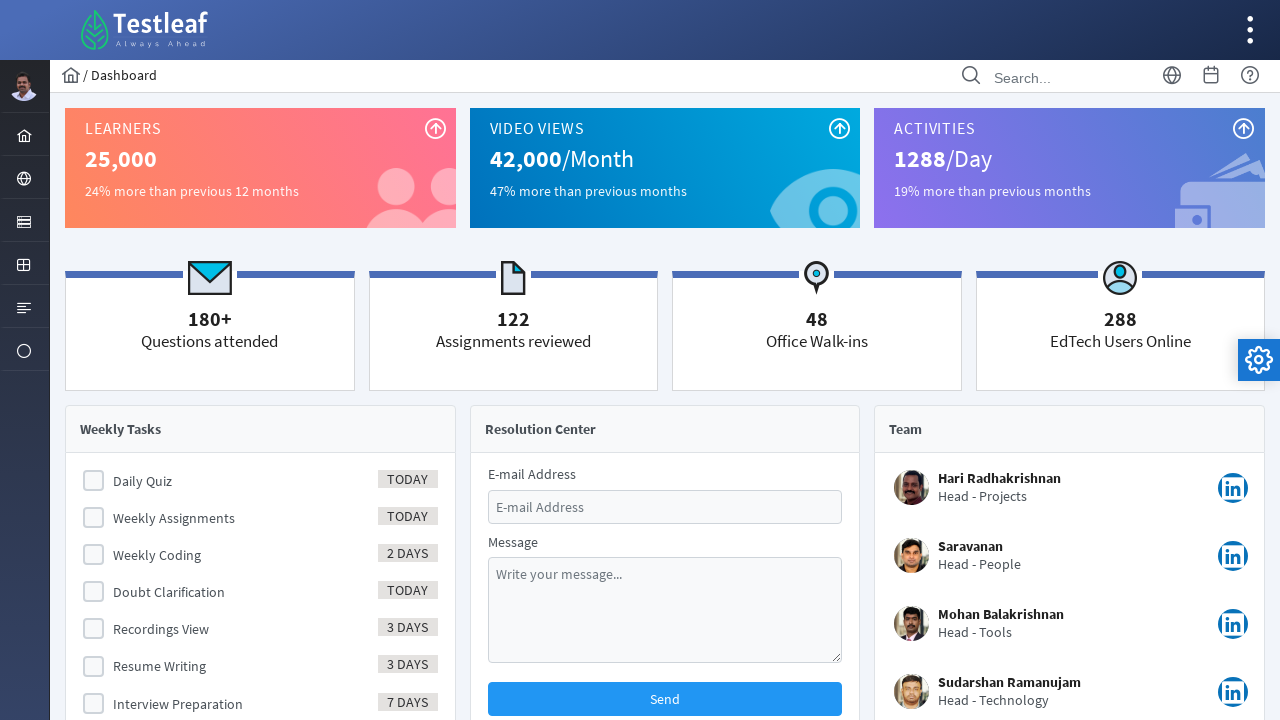

Navigated back to link testing page
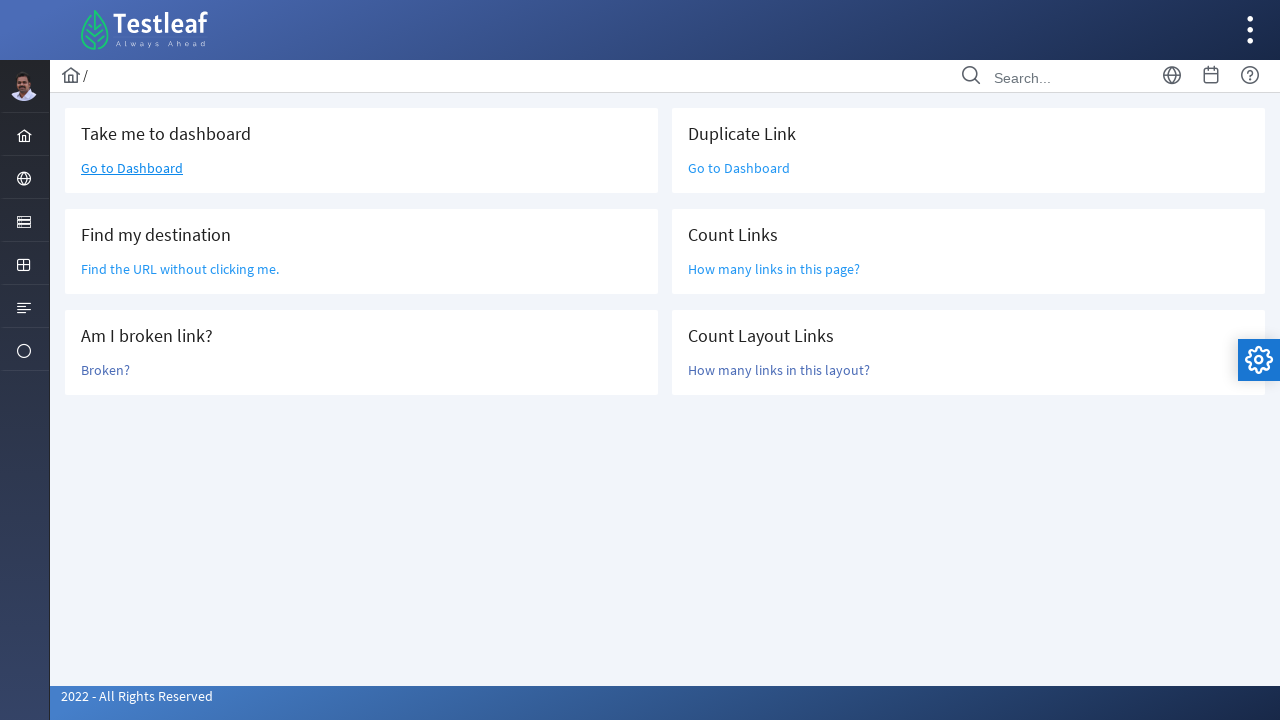

Counted all page links: 47 total links found
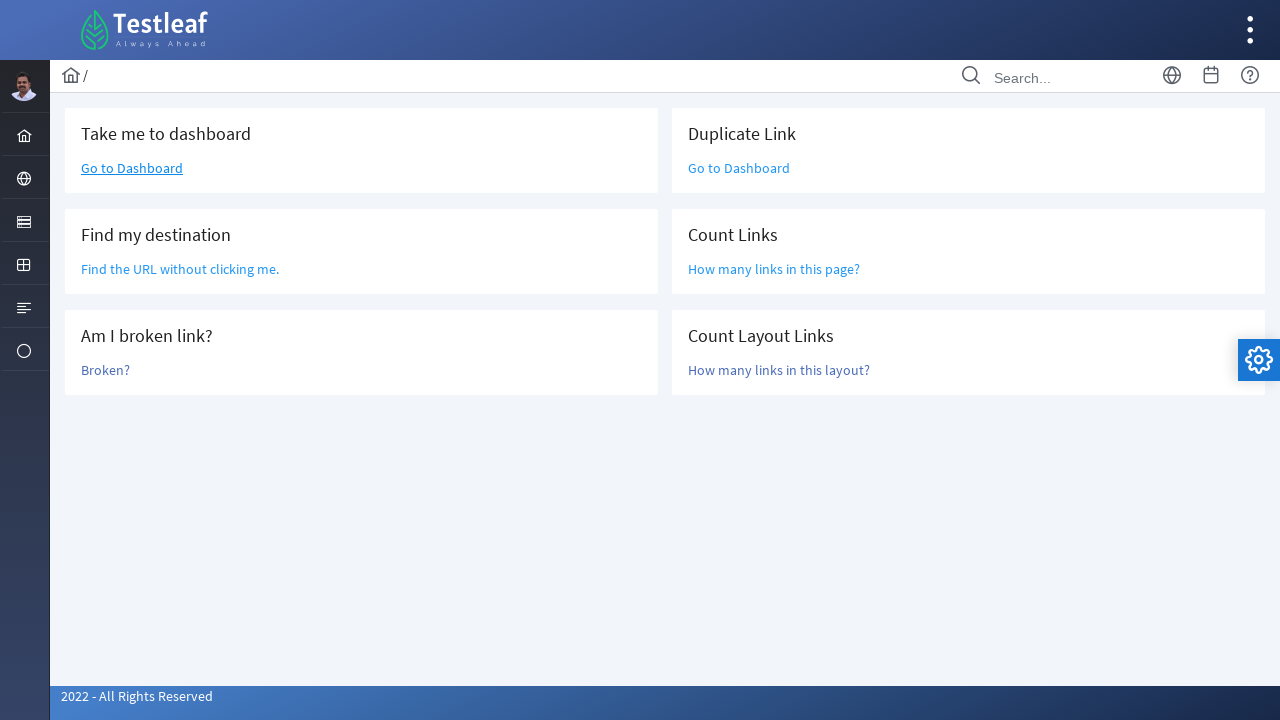

Located main layout content section
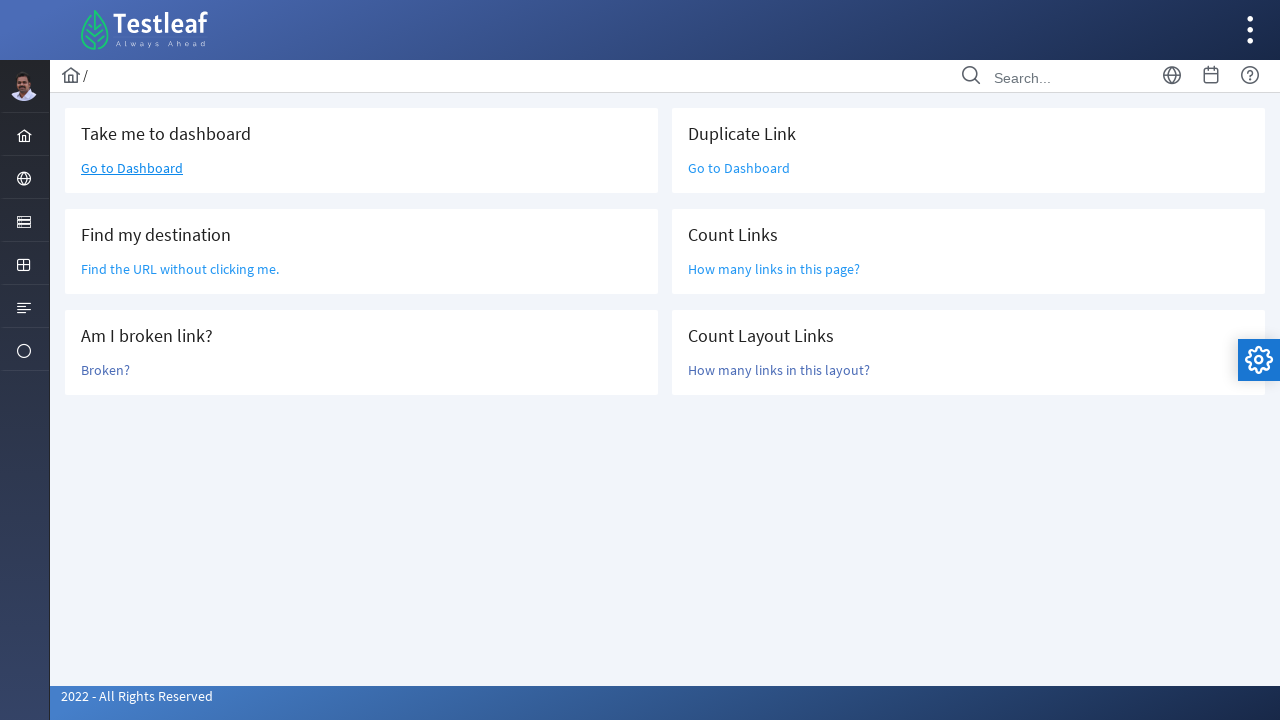

Counted links in layout section: 6 links found
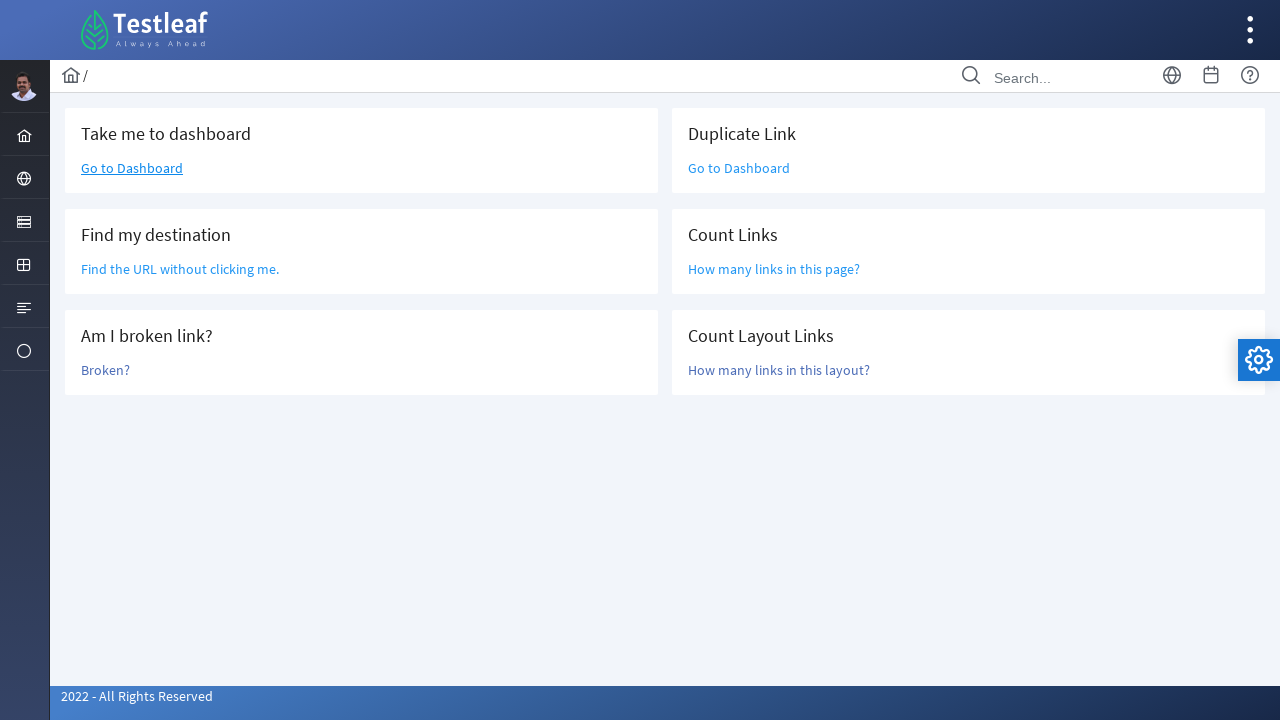

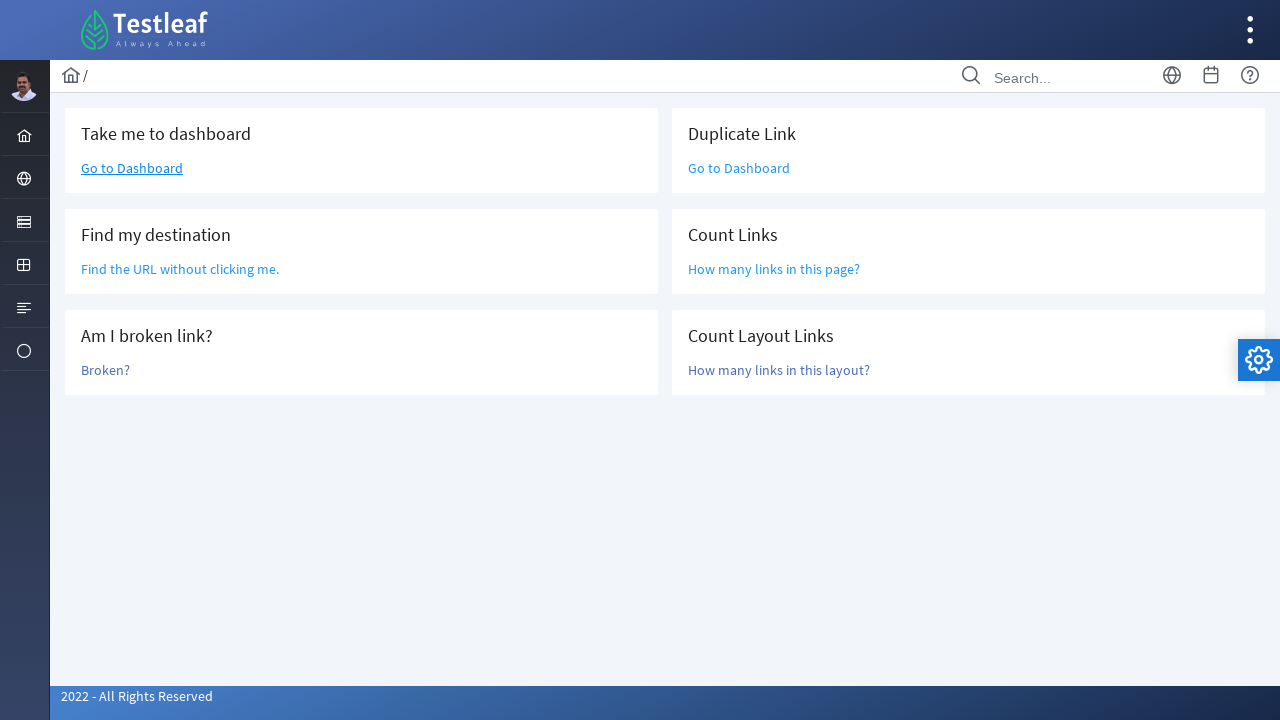